Tests that clicking the Play Store icon on the Populix login page navigates to the correct Google Play Store app listing page.

Starting URL: https://www.populix.co/login

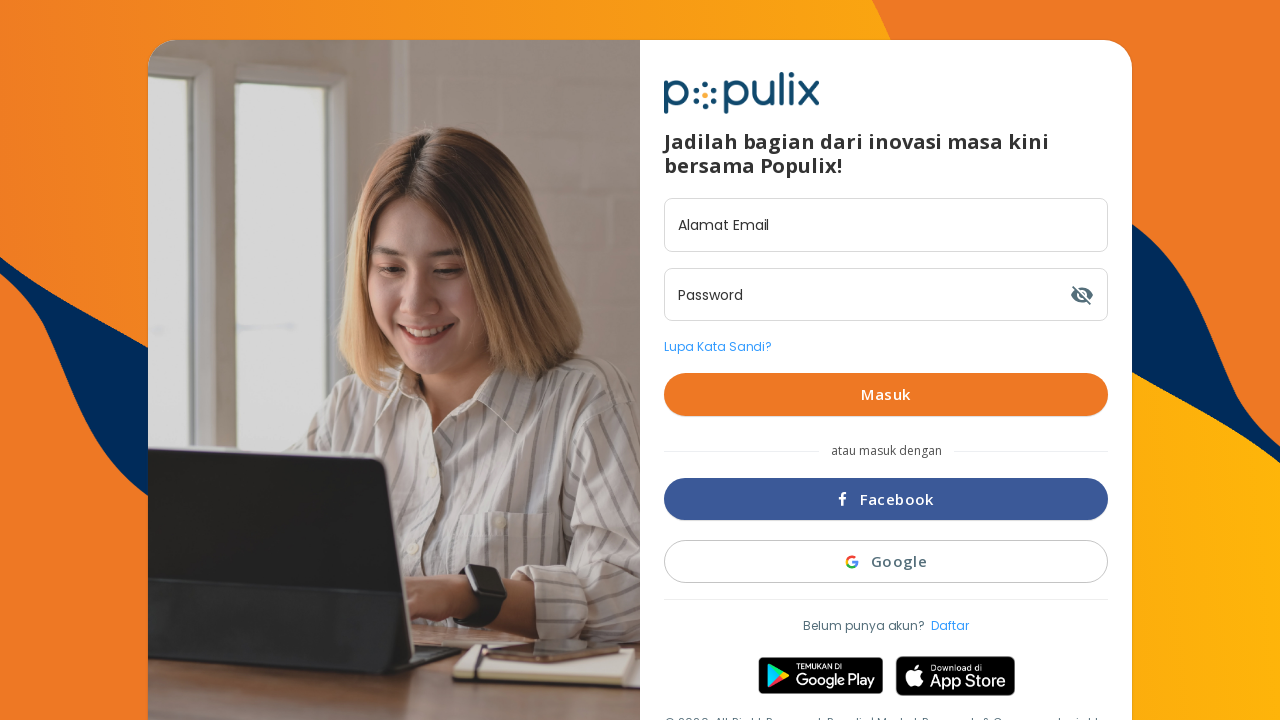

Clicked Play Store icon on Populix login page at (820, 676) on img[alt='playstore']
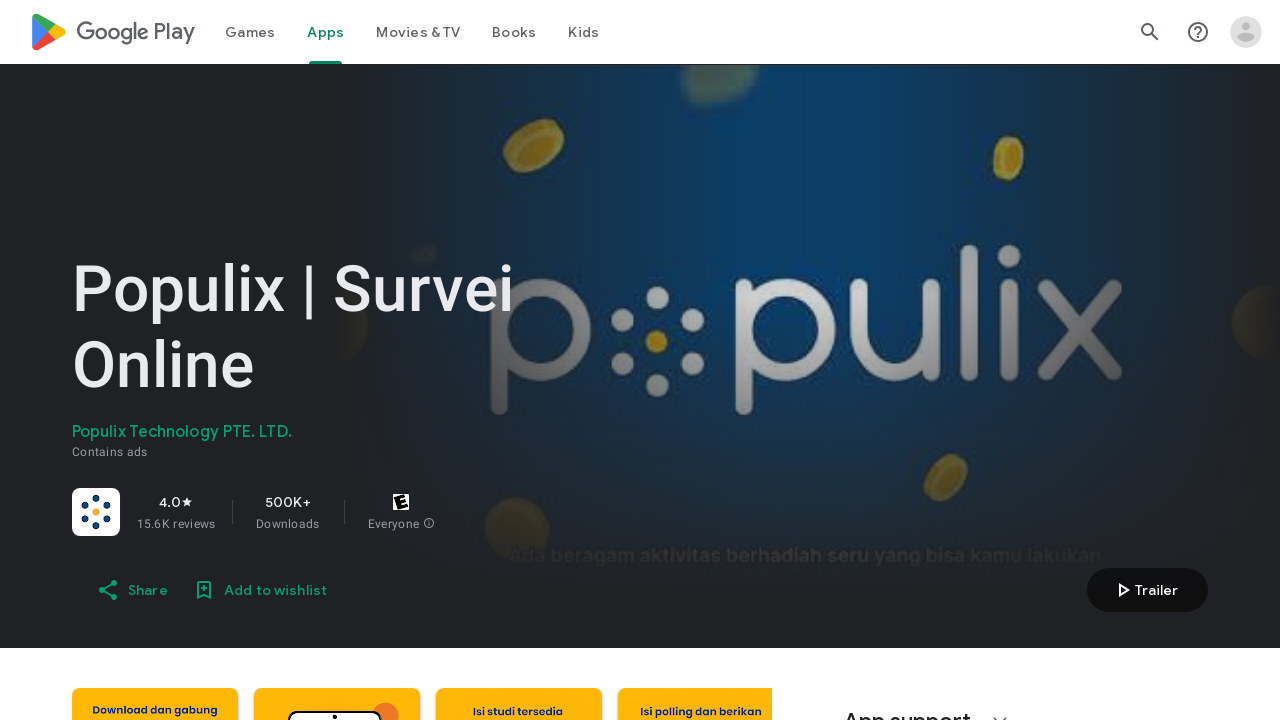

Navigated to Google Play Store app listing for Populix
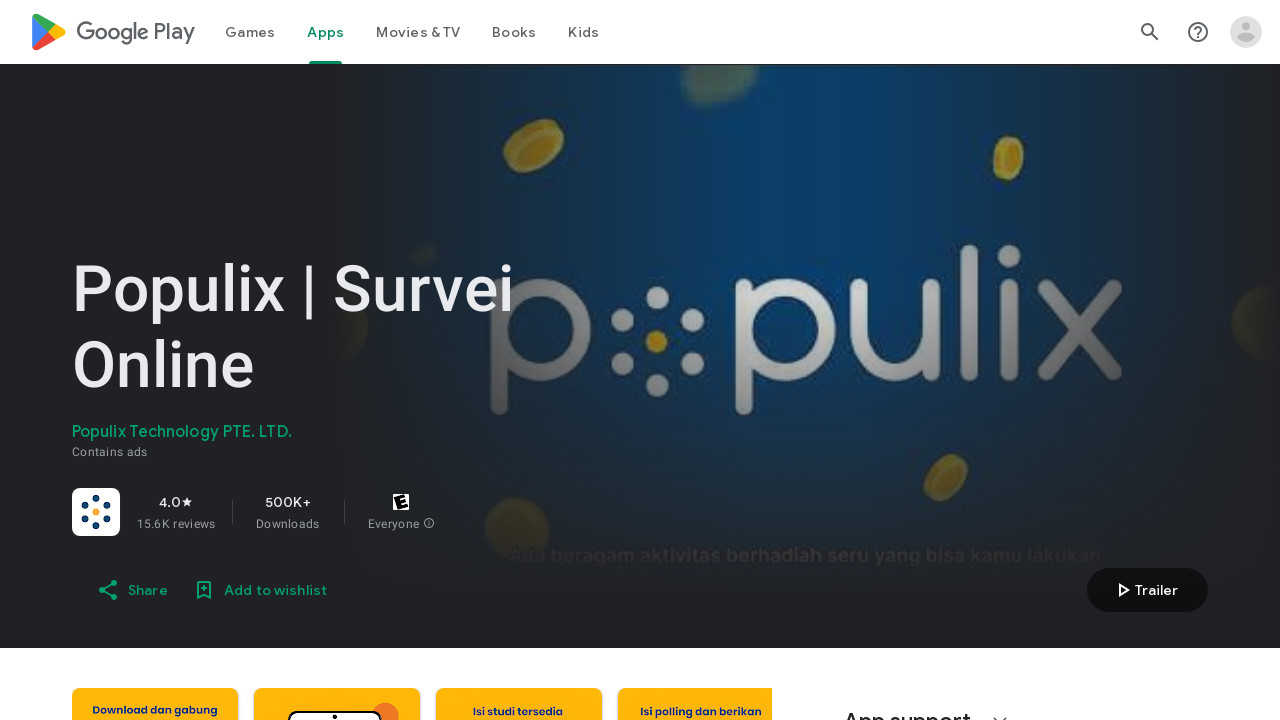

Play Store page loaded successfully
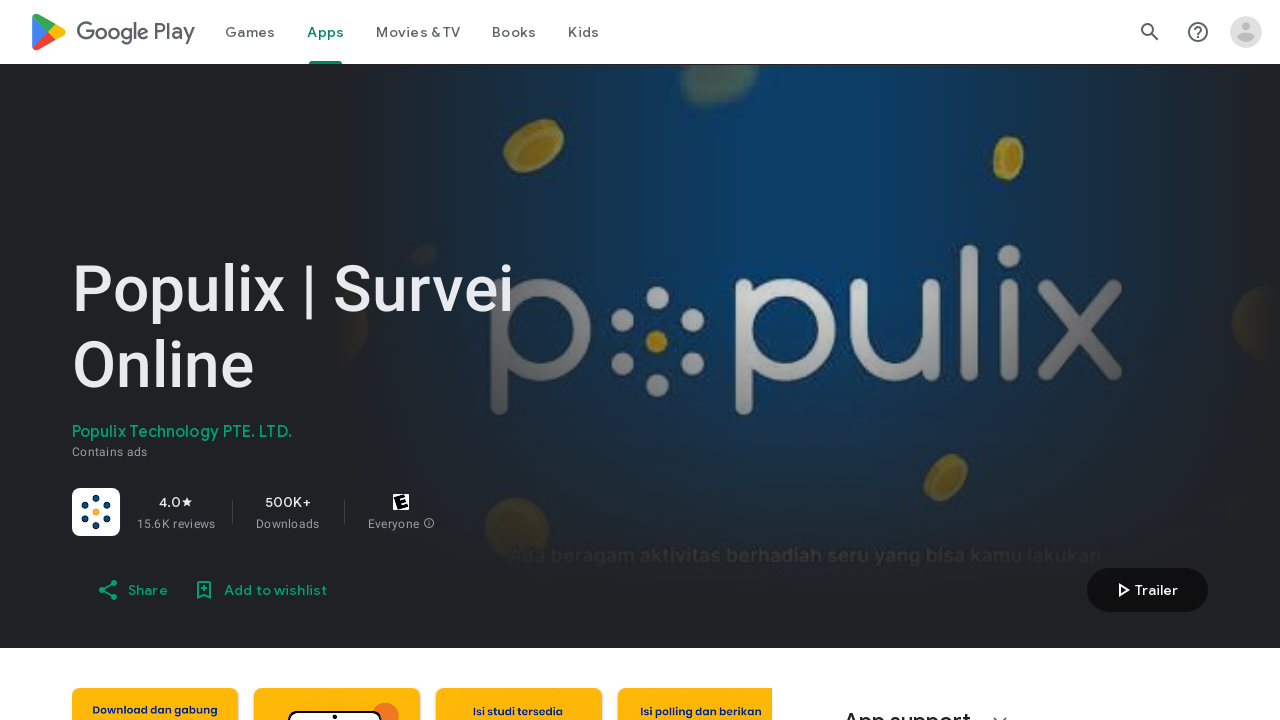

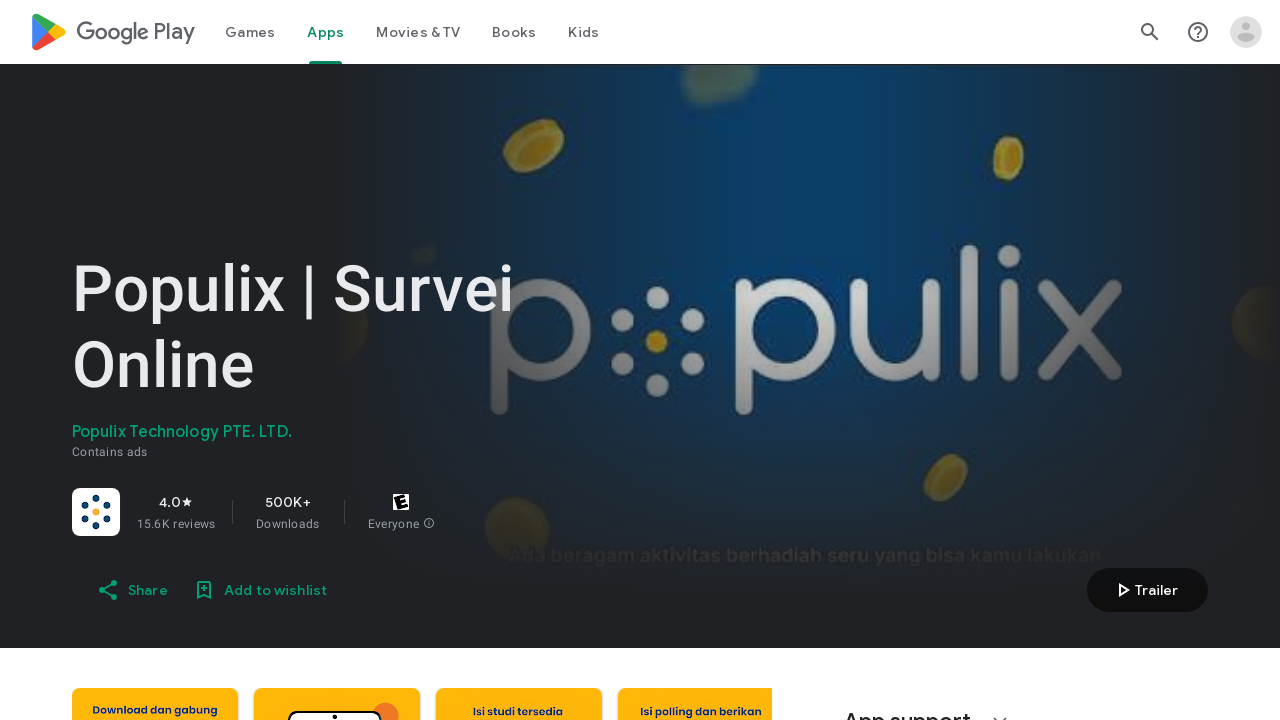